Tests clicking on the Review tab and verifies student testimonial content is displayed.

Starting URL: http://greenstech.in/selenium-course-content.html

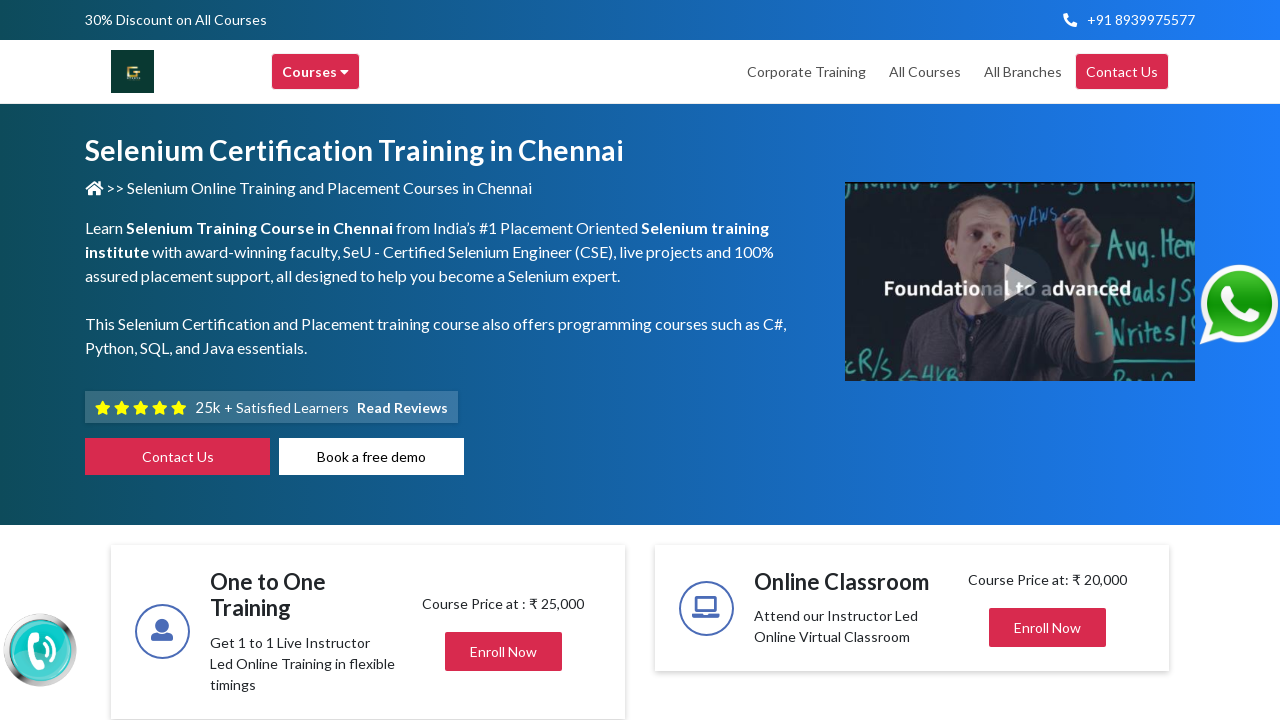

Clicked on the Review tab at (674, 361) on xpath=//span[@title='Review']
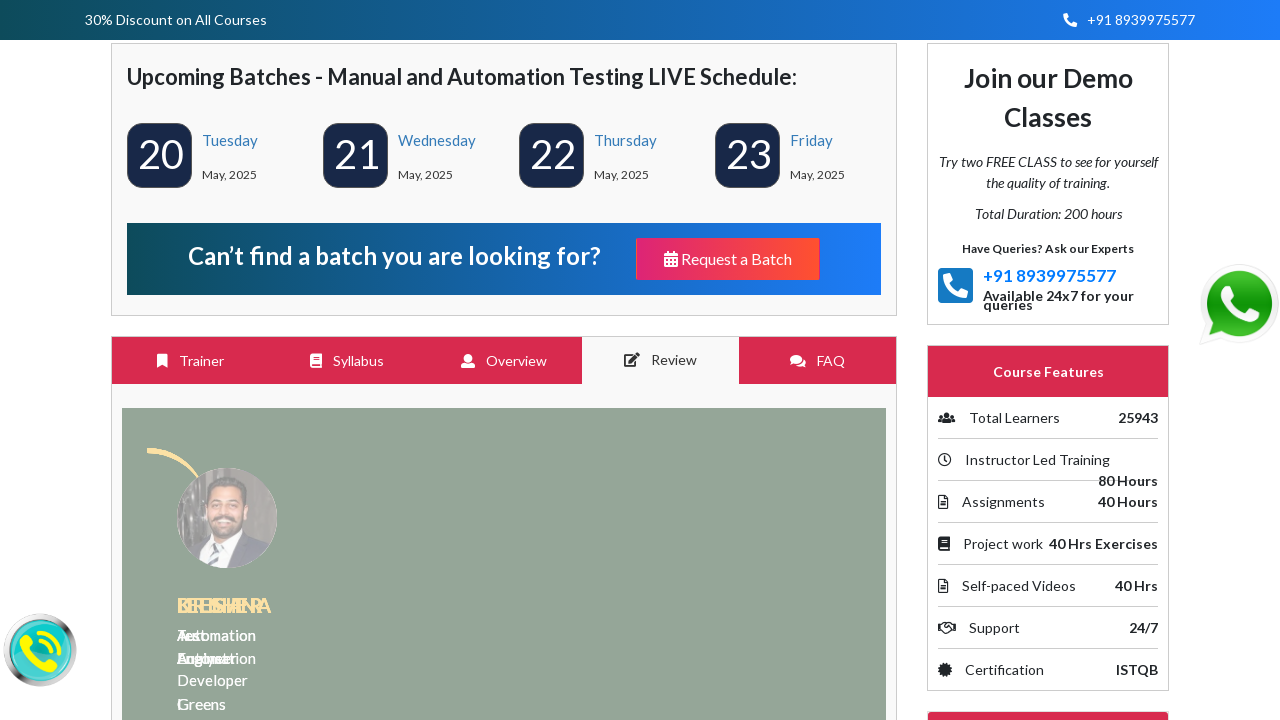

Student testimonial content with 'learned' text is now visible
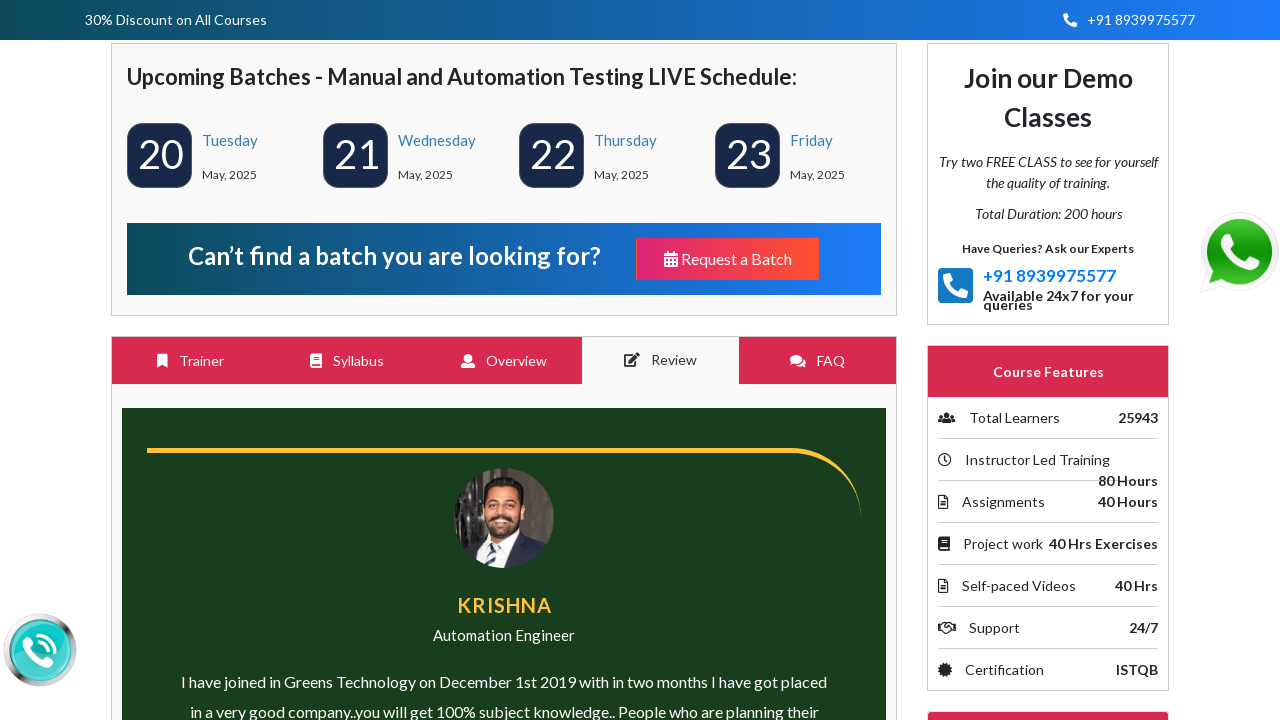

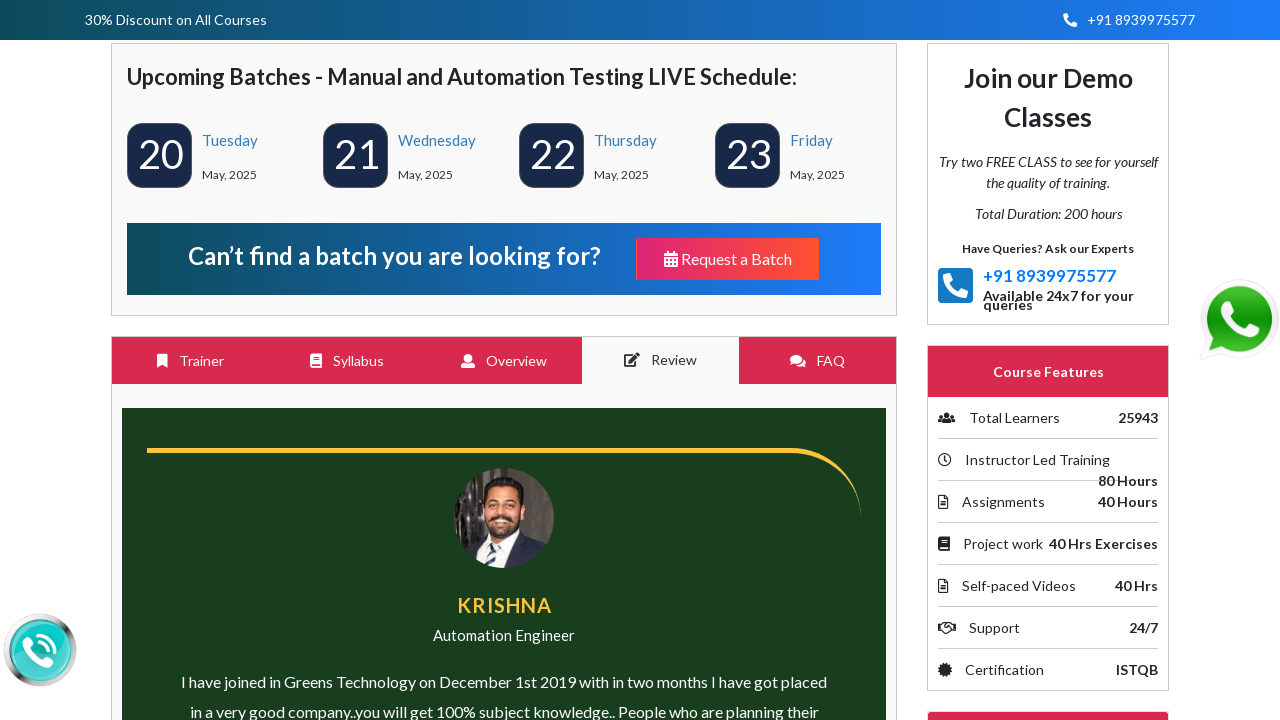